Tests filtering to display only active (non-completed) items

Starting URL: https://demo.playwright.dev/todomvc

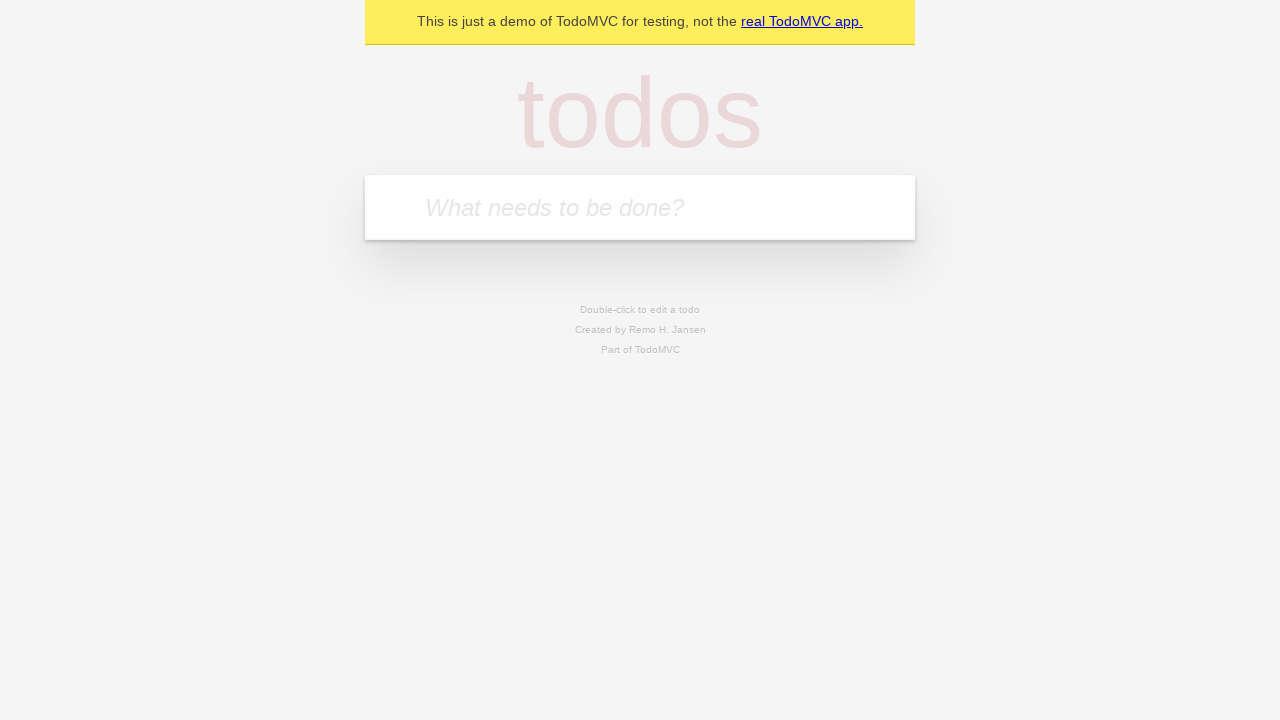

Filled todo input with 'buy some cheese' on internal:attr=[placeholder="What needs to be done?"i]
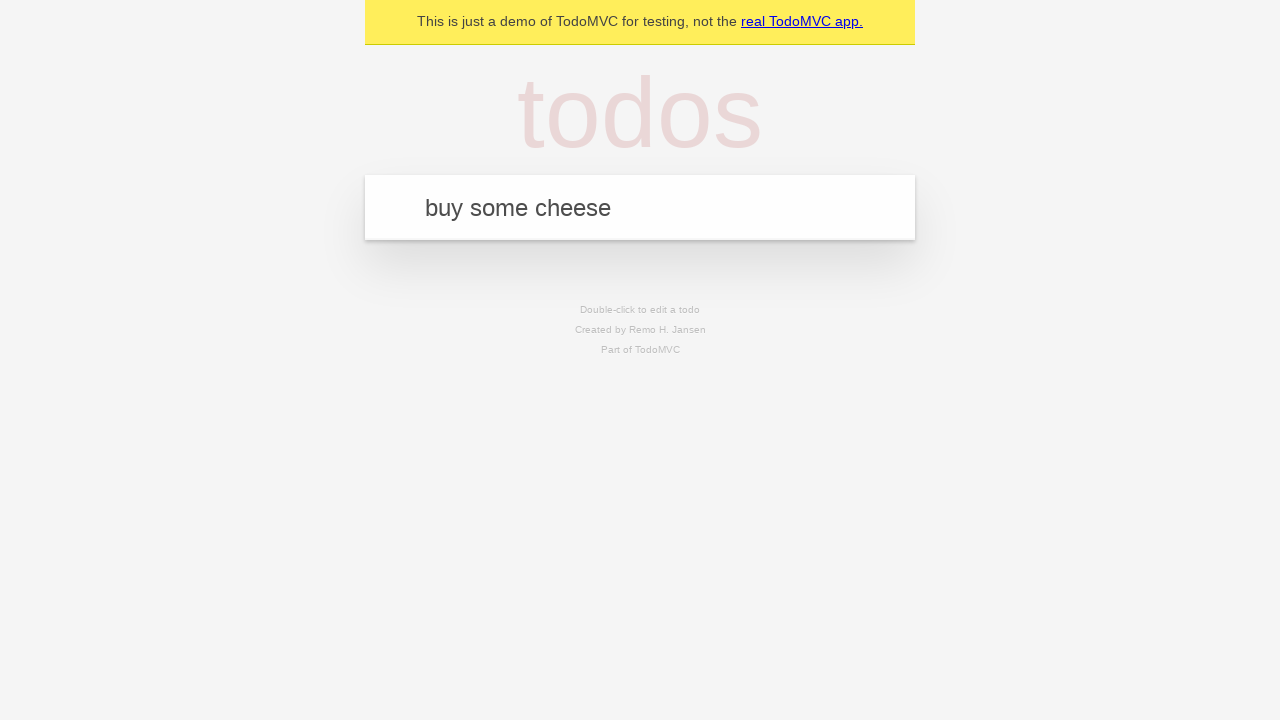

Pressed Enter to create todo 'buy some cheese' on internal:attr=[placeholder="What needs to be done?"i]
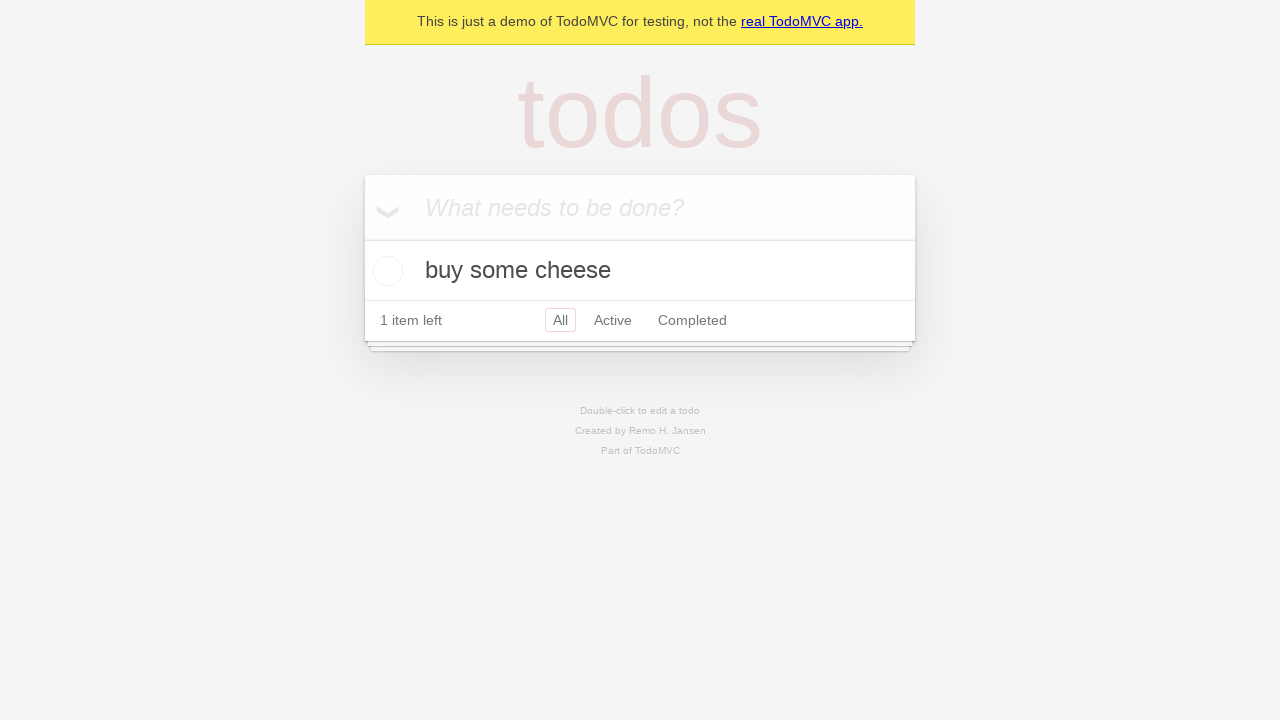

Filled todo input with 'feed the cat' on internal:attr=[placeholder="What needs to be done?"i]
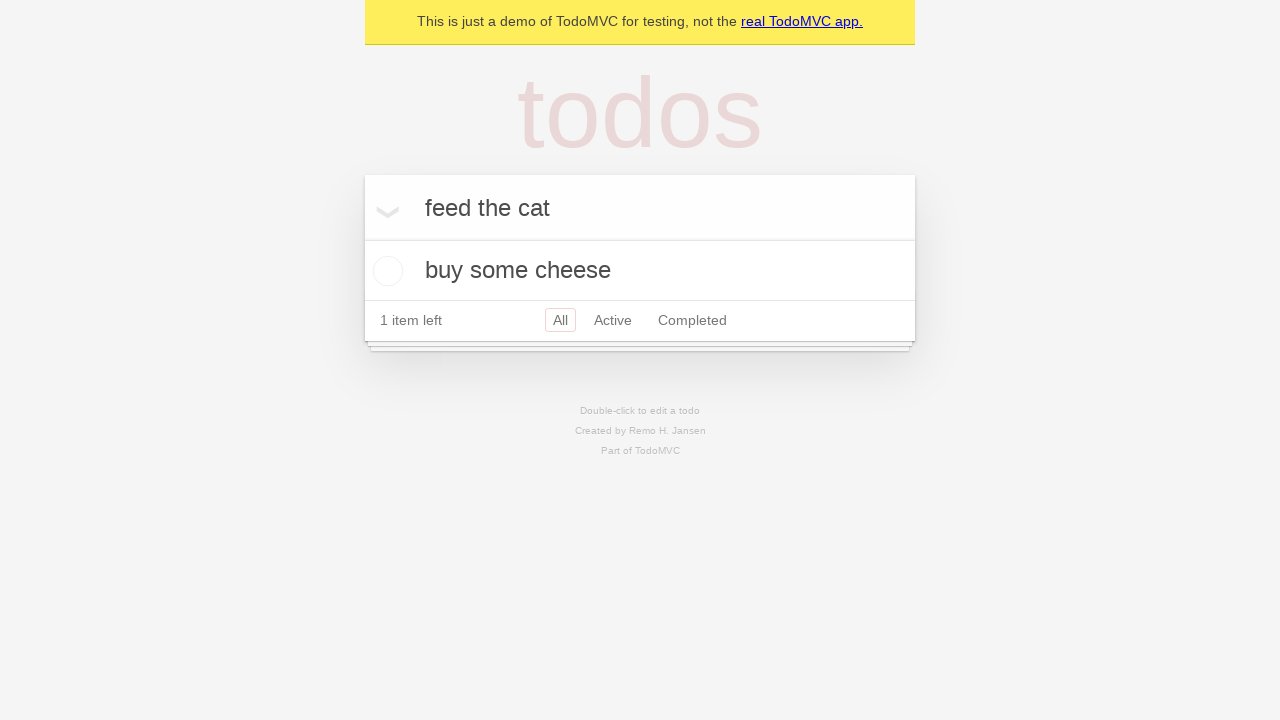

Pressed Enter to create todo 'feed the cat' on internal:attr=[placeholder="What needs to be done?"i]
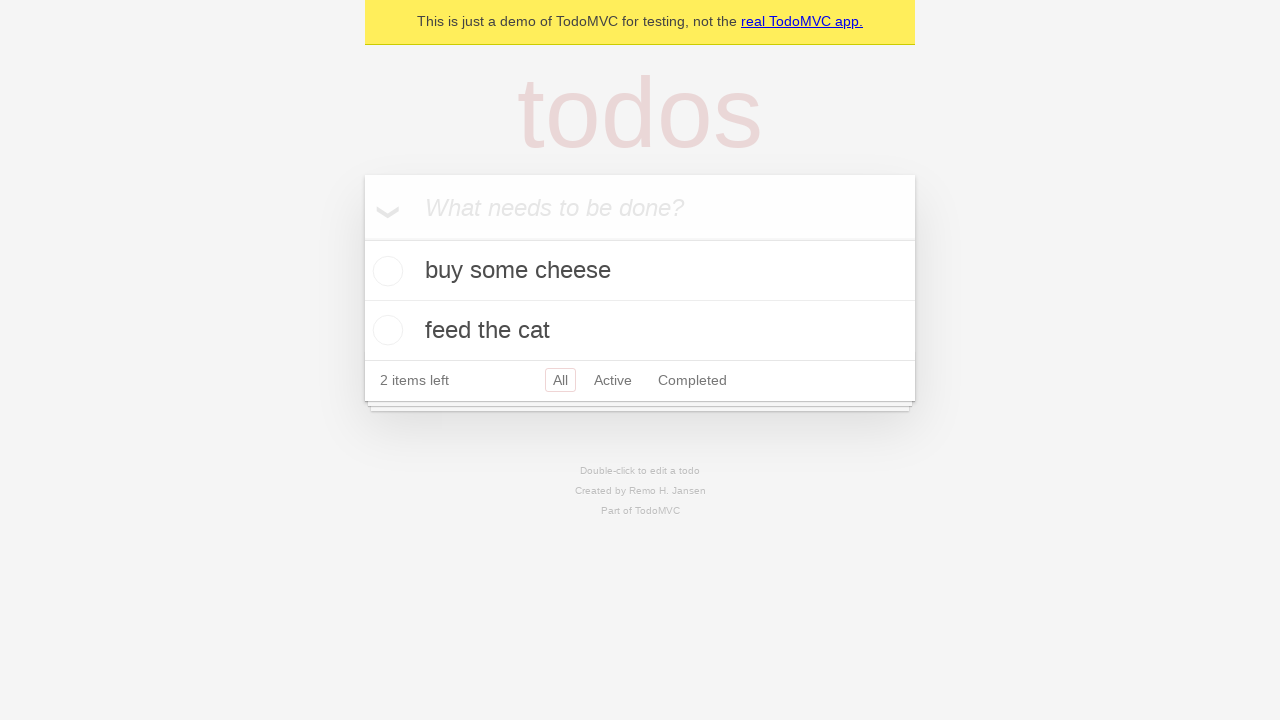

Filled todo input with 'book a doctors appointment' on internal:attr=[placeholder="What needs to be done?"i]
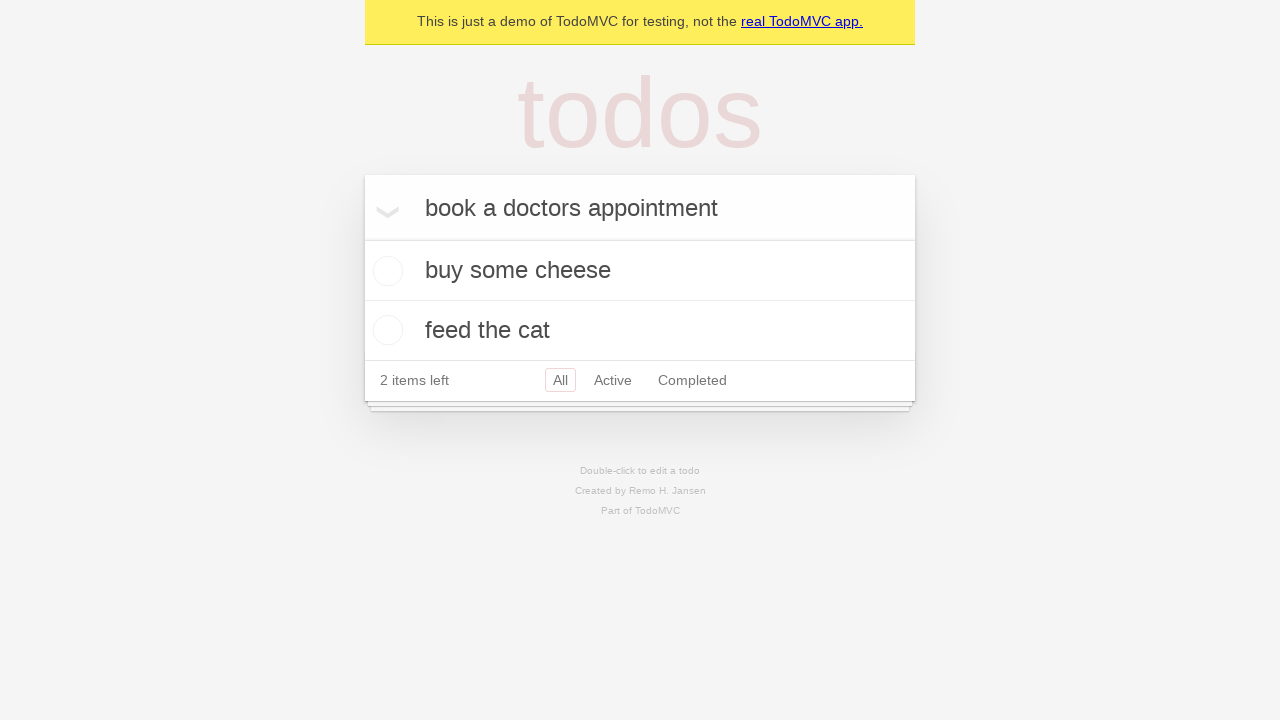

Pressed Enter to create todo 'book a doctors appointment' on internal:attr=[placeholder="What needs to be done?"i]
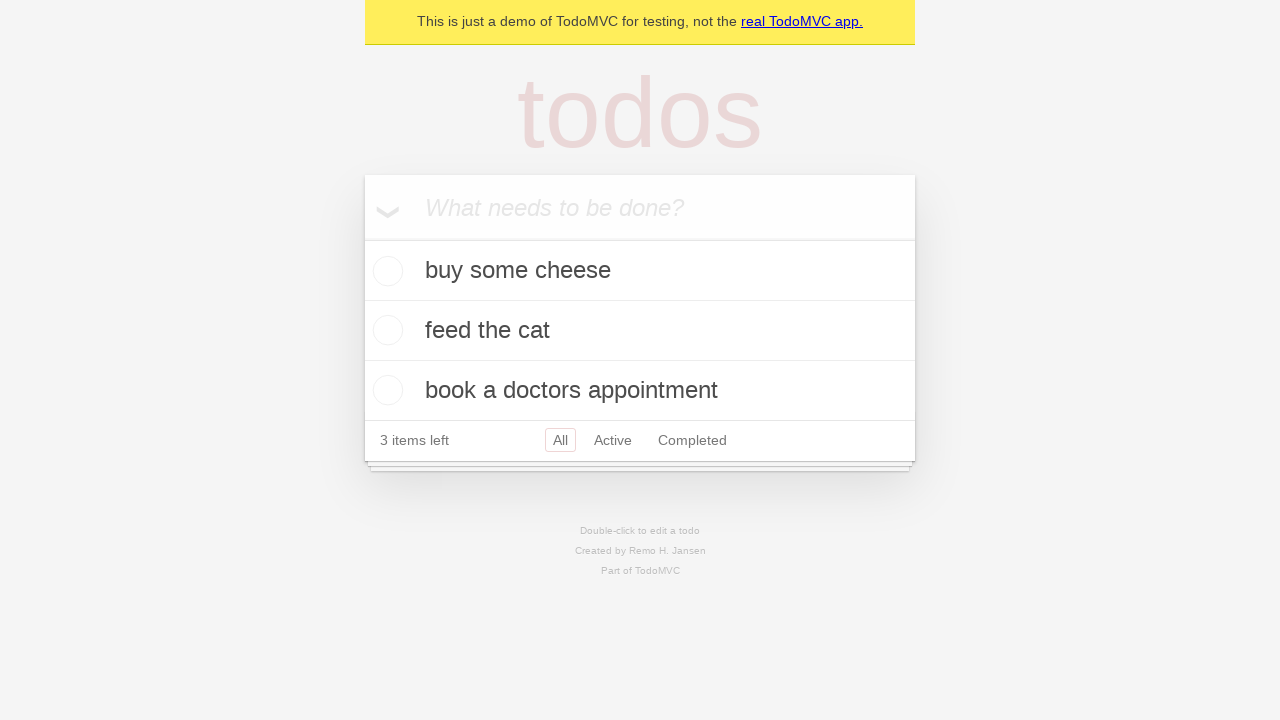

Waited for all 3 todo items to load
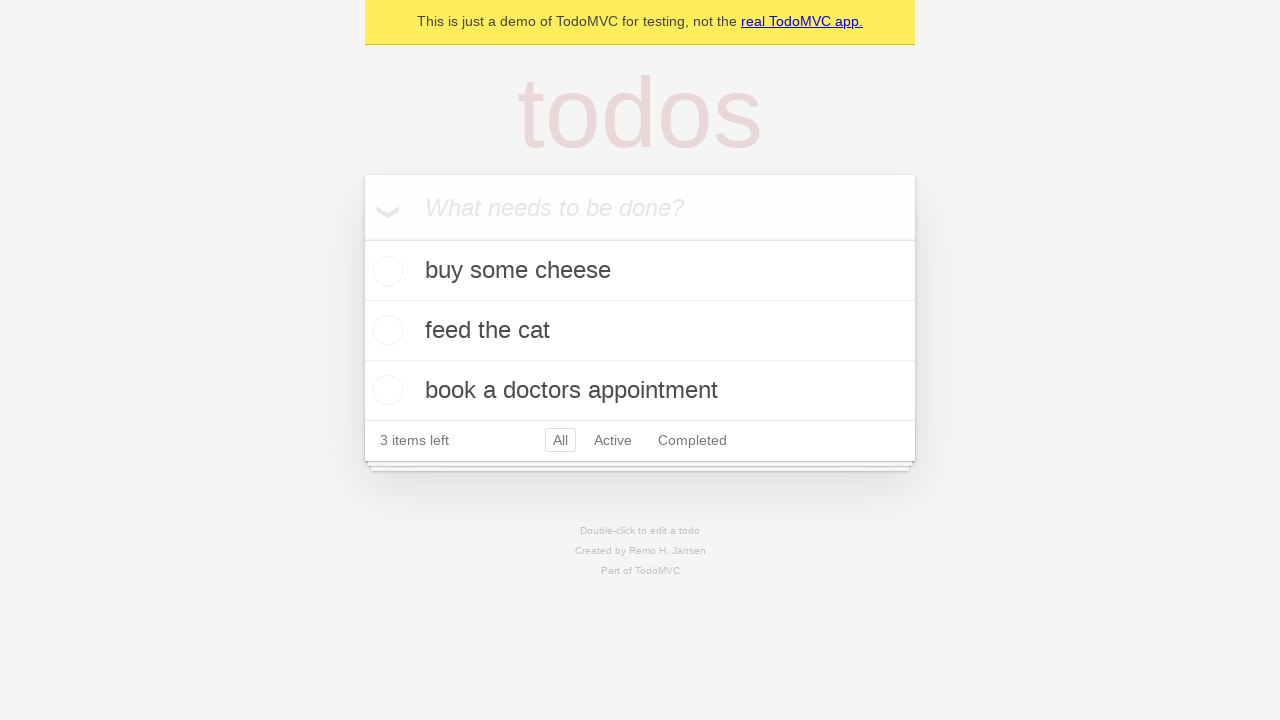

Checked the second todo item as completed at (385, 330) on [data-testid='todo-item'] >> nth=1 >> internal:role=checkbox
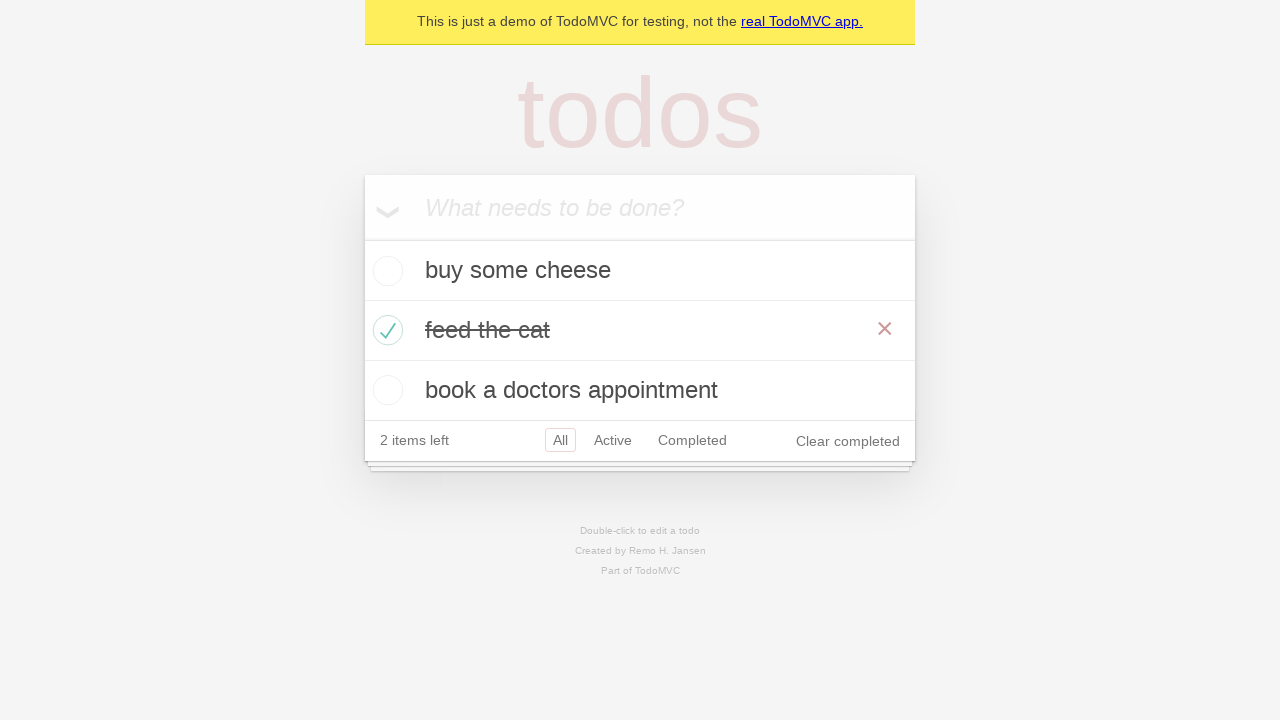

Clicked Active filter link to display only active (non-completed) items at (613, 440) on internal:role=link[name="Active"i]
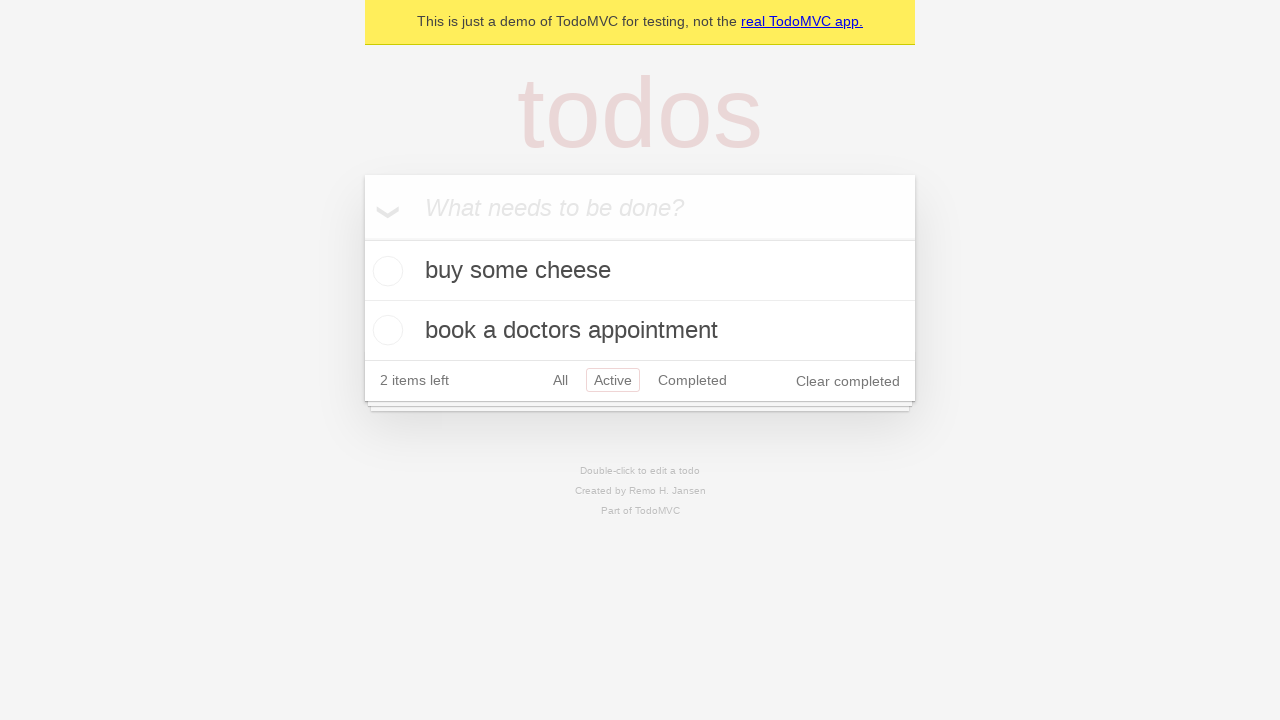

Waited for filtered view to render
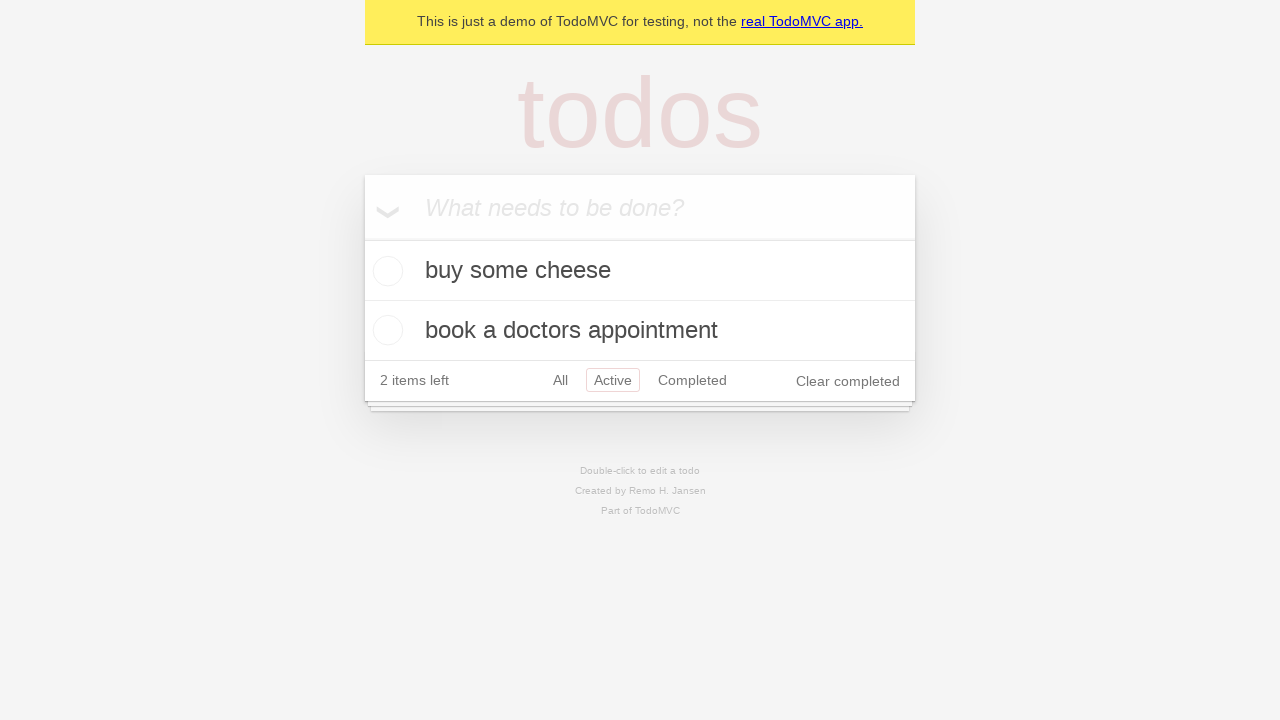

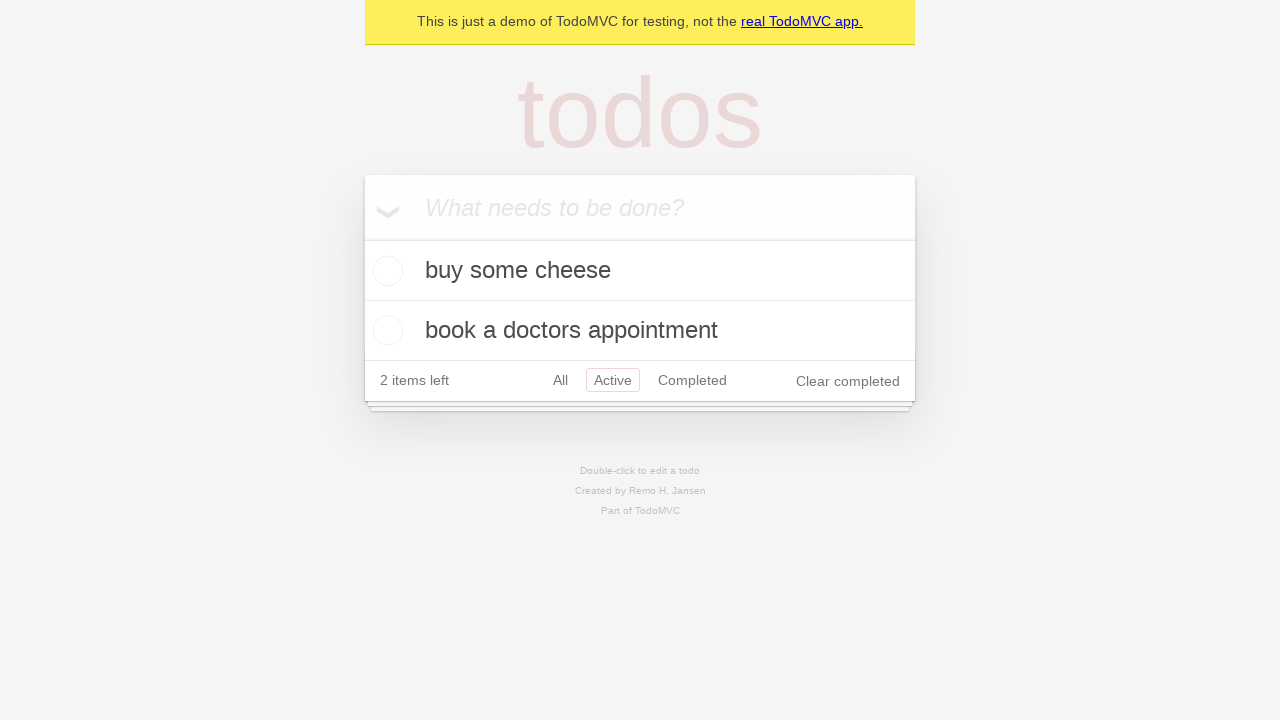